Tests that non-matching passwords show an error message during registration

Starting URL: https://www.sharelane.com/cgi-bin/register.py

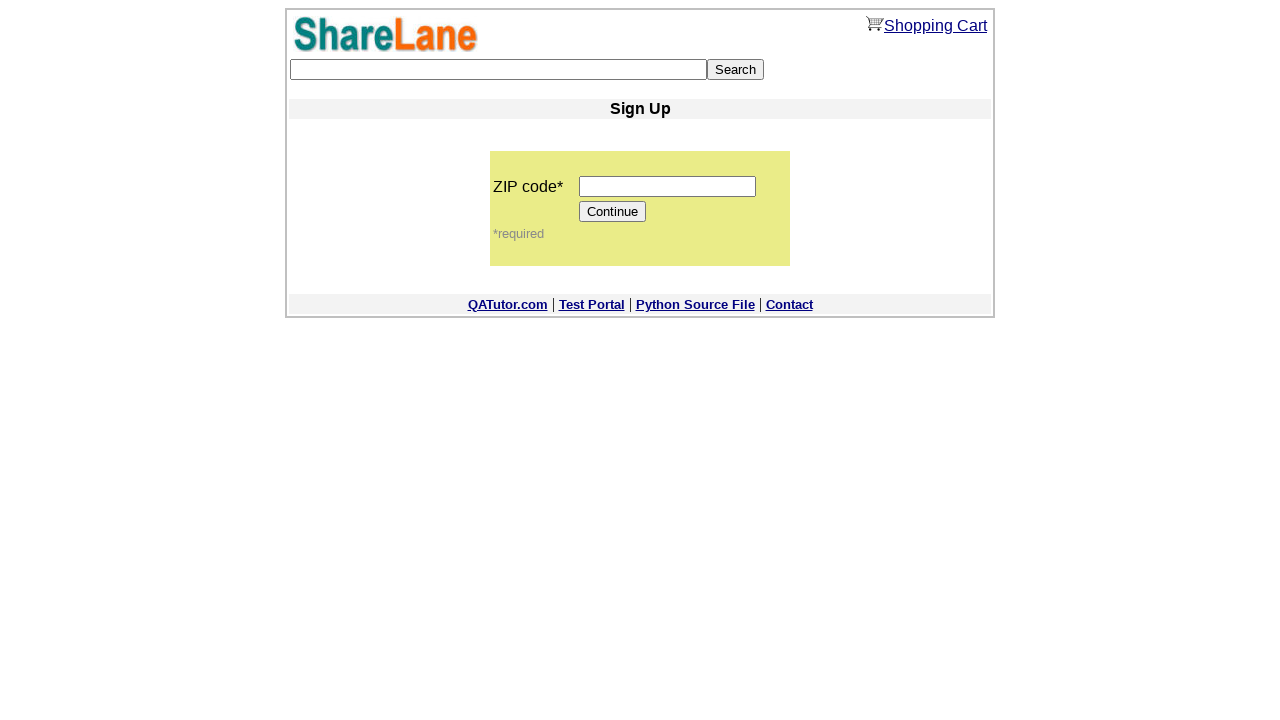

Filled ZIP code field with '654765' on input[name='zip_code']
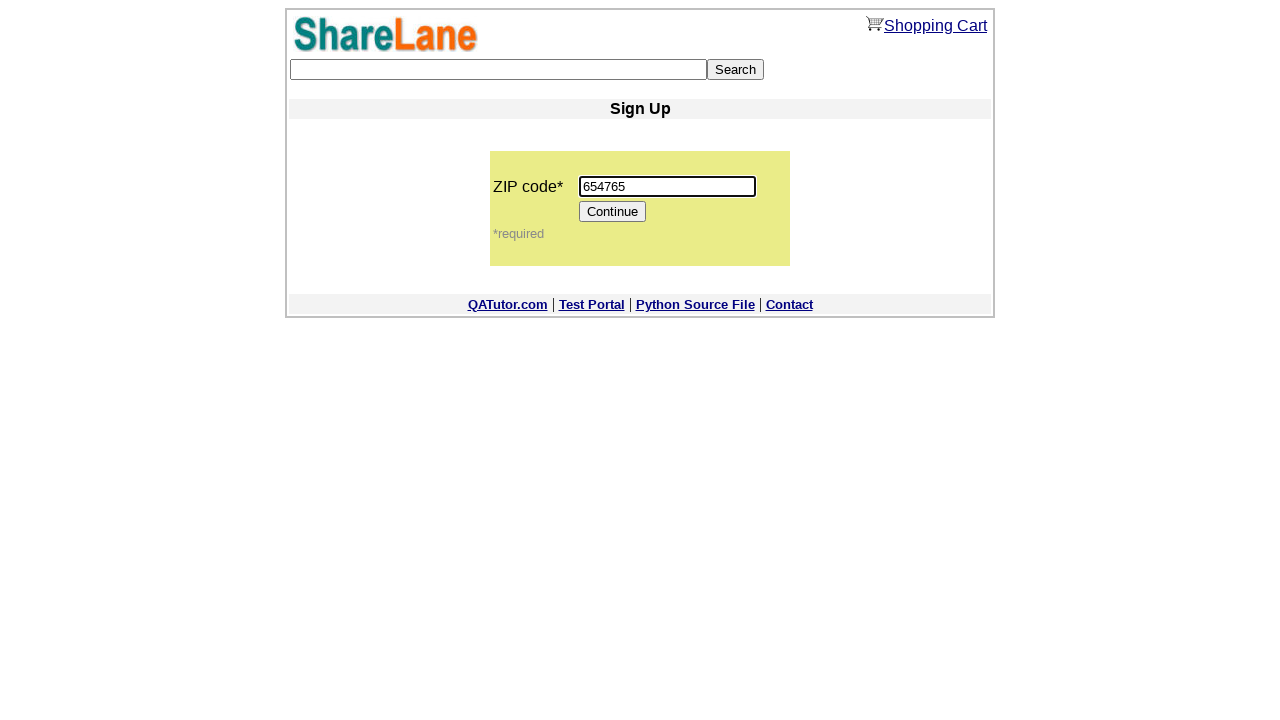

Clicked continue button to proceed to registration form at (613, 212) on xpath=/html/body/center/table/tbody/tr[5]/td/table/tbody/tr[2]/td/table/tbody/tr
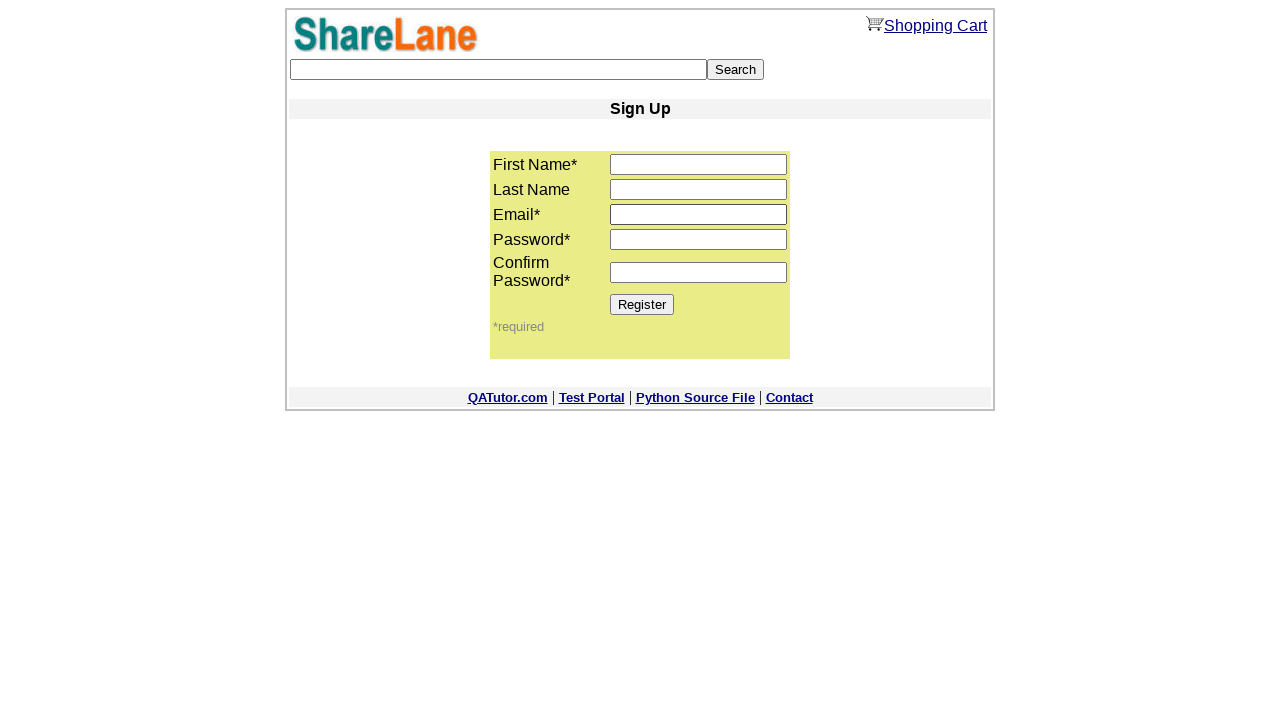

Filled first name field with 'Anton' on input[name='first_name']
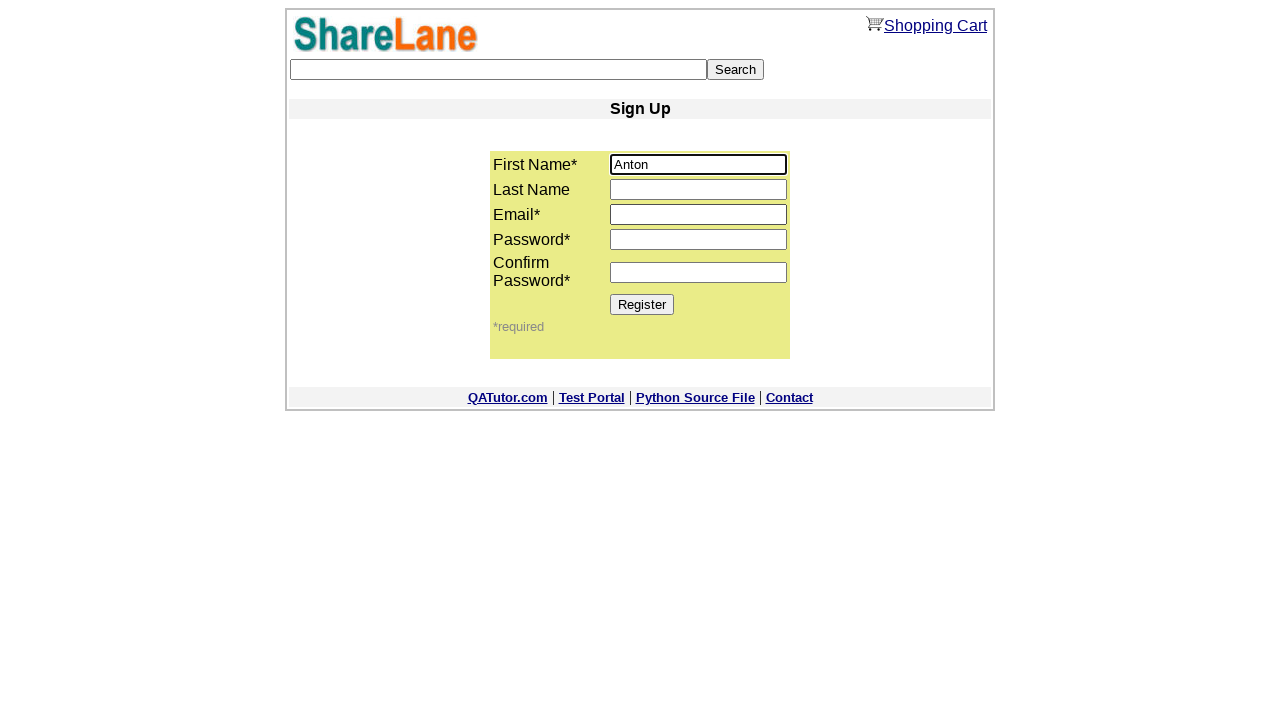

Filled email field with 'fdtyy767@gmail.com' on input[name='email']
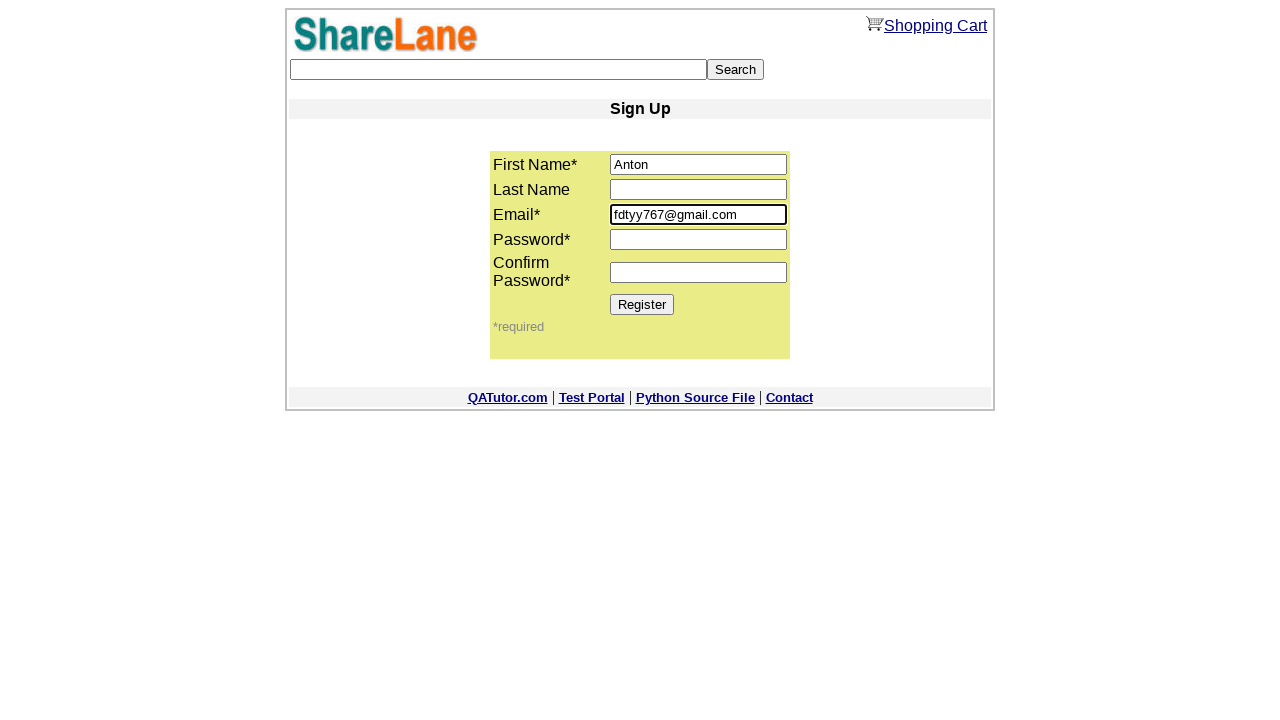

Filled password1 field with '321' on input[name='password1']
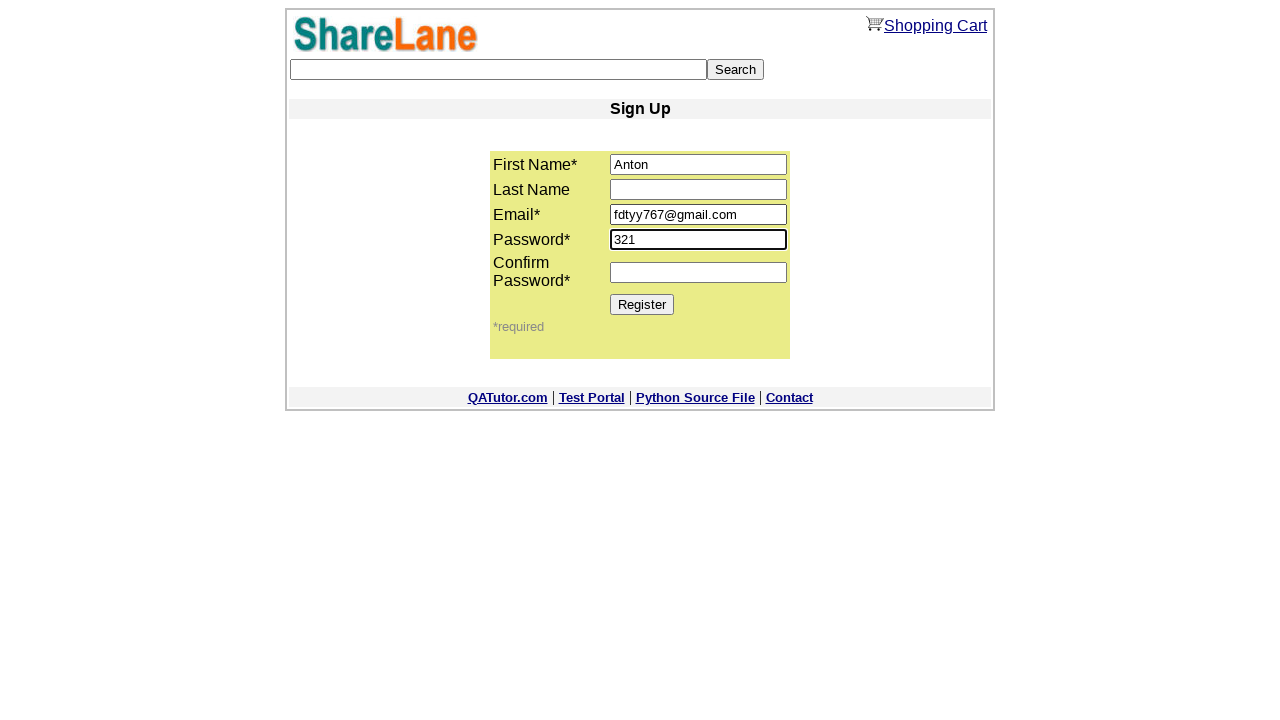

Filled password2 field with '32154' (non-matching password) on input[name='password2']
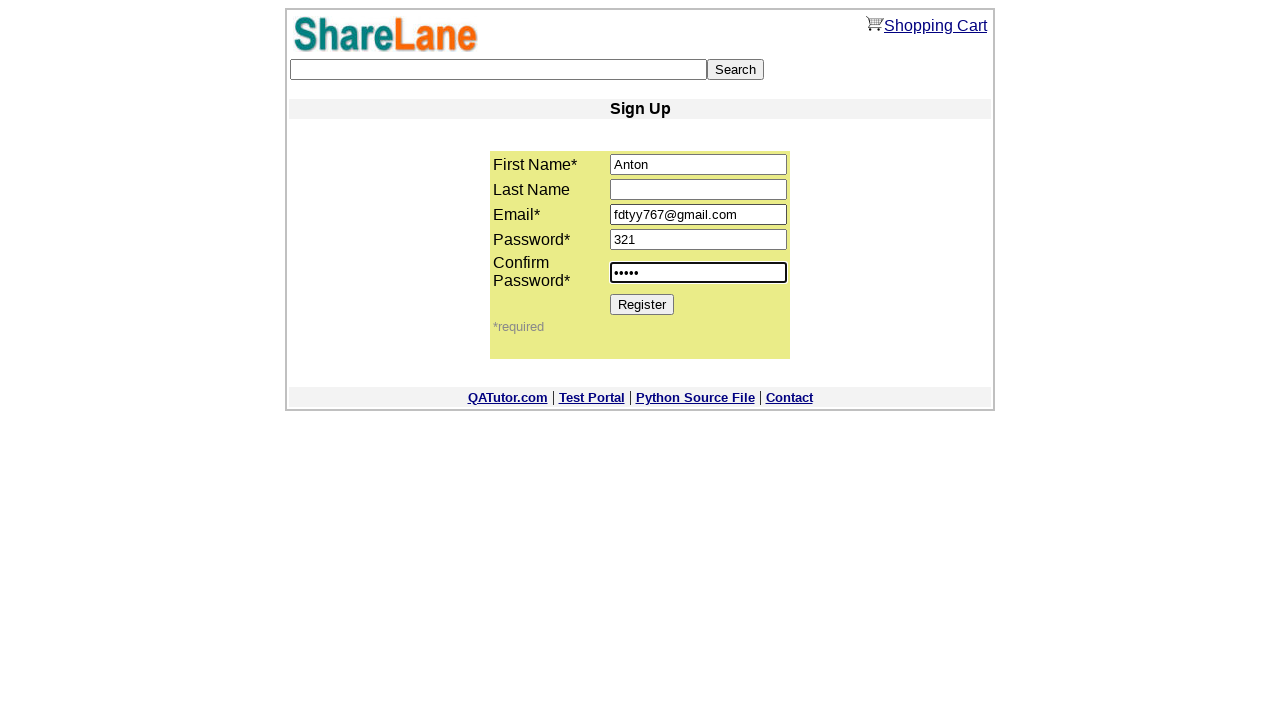

Clicked register button to submit registration form at (642, 304) on xpath=/html/body/center/table/tbody/tr[5]/td/table/tbody/tr[2]/td/table/tbody/tr
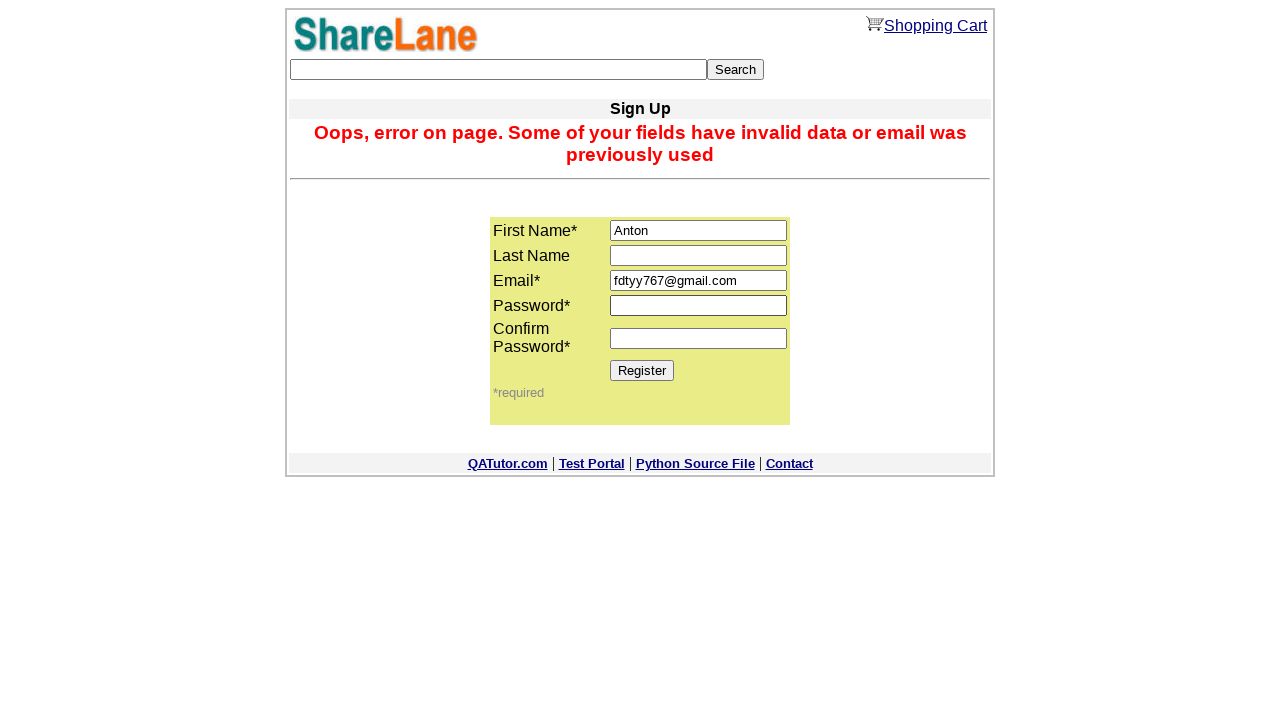

Error message for non-matching passwords appeared
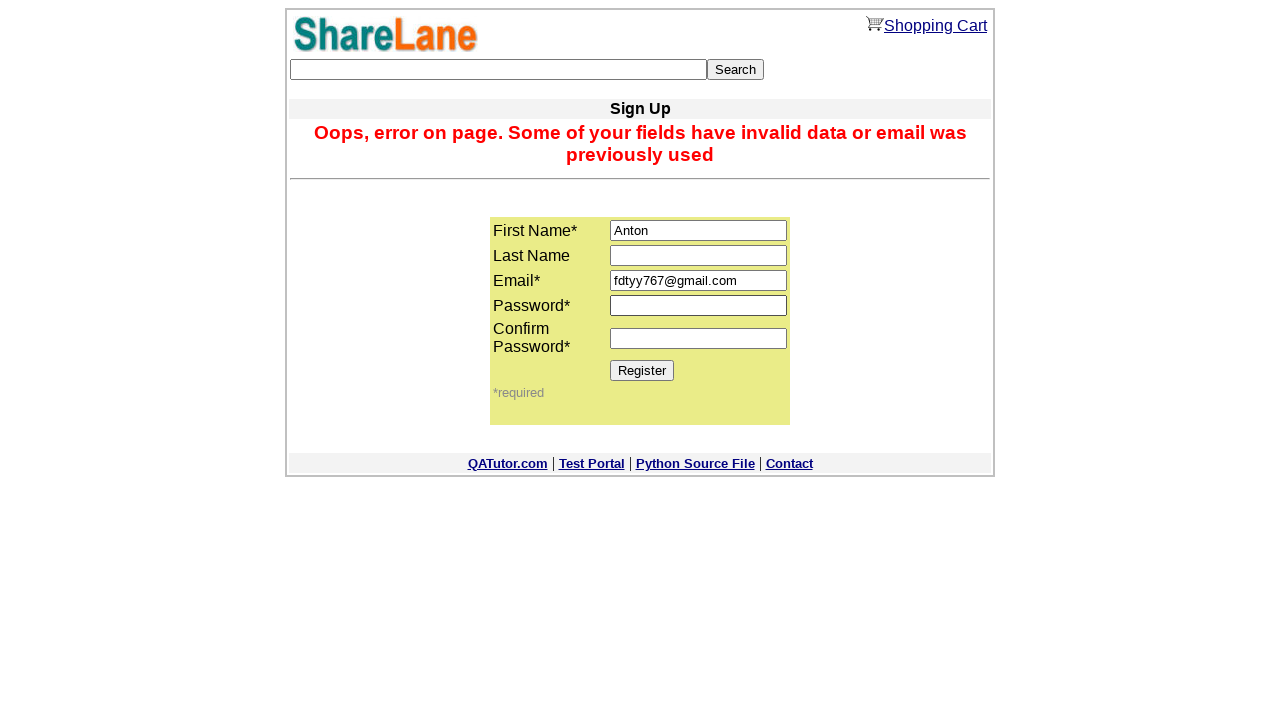

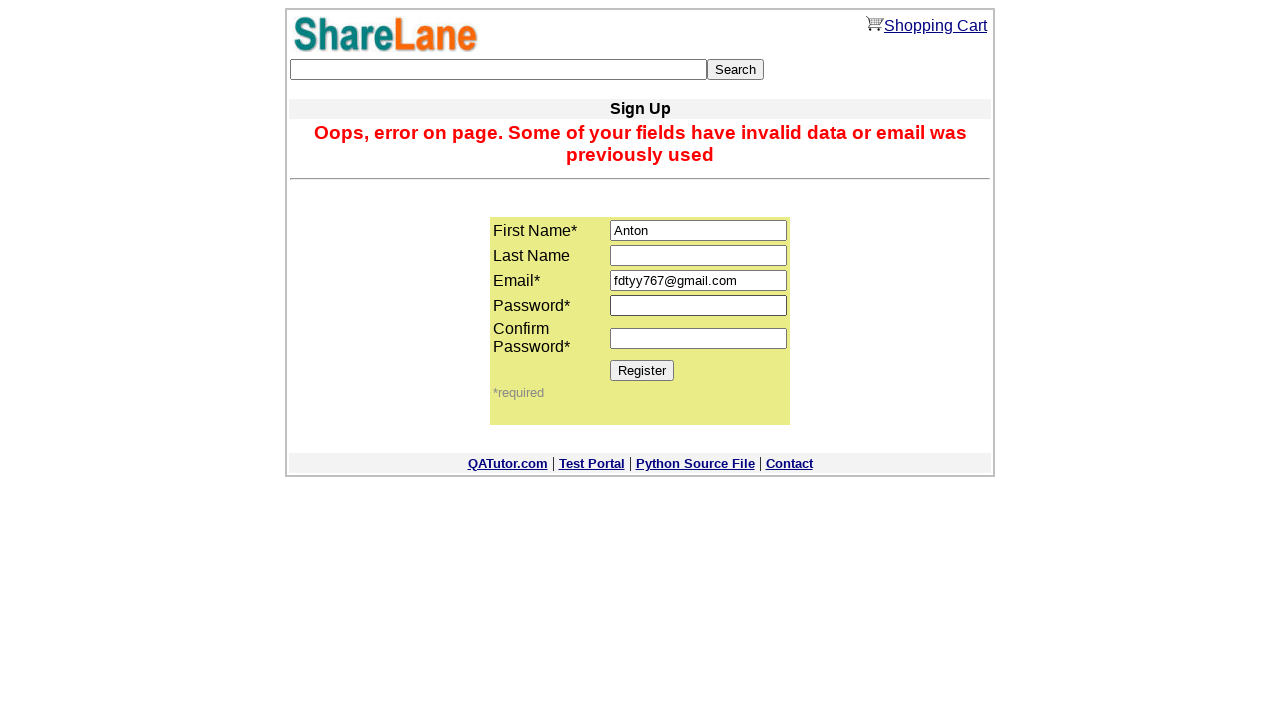